Tests a math captcha by reading two numbers from the page, calculating their sum, selecting the sum from a dropdown list, and clicking submit.

Starting URL: http://suninjuly.github.io/selects2.html

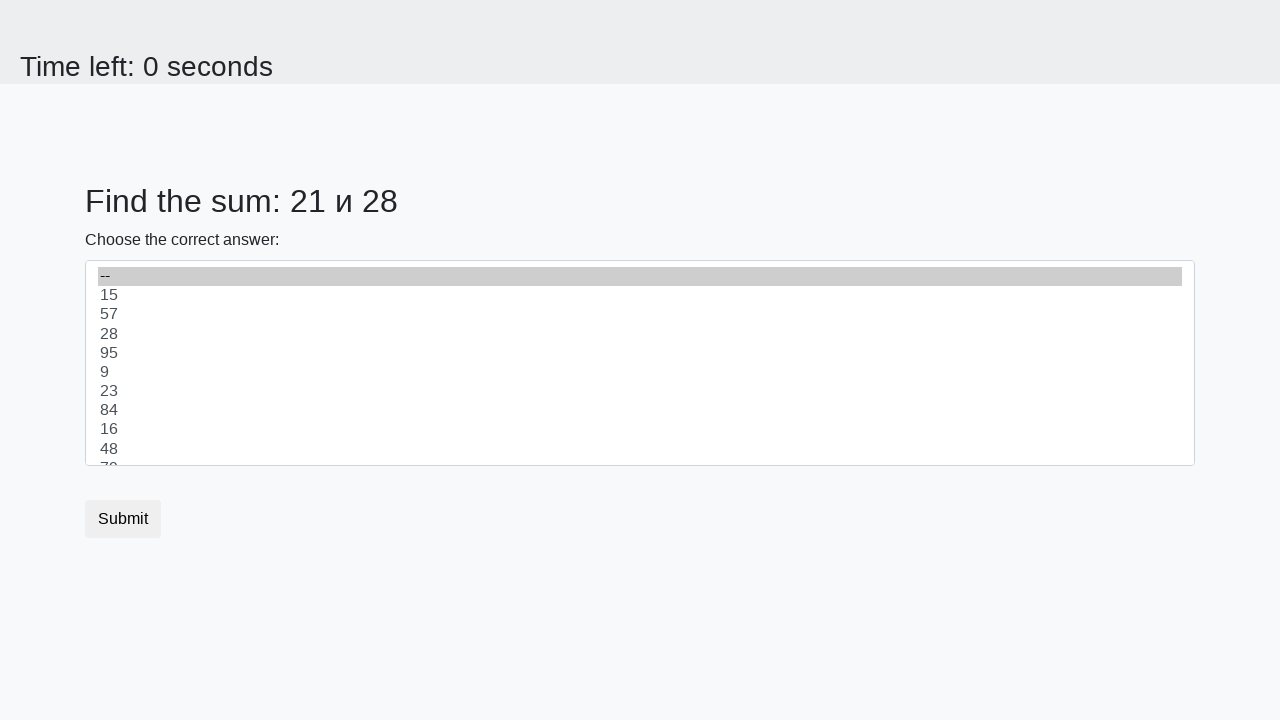

Read first number from #num1 element
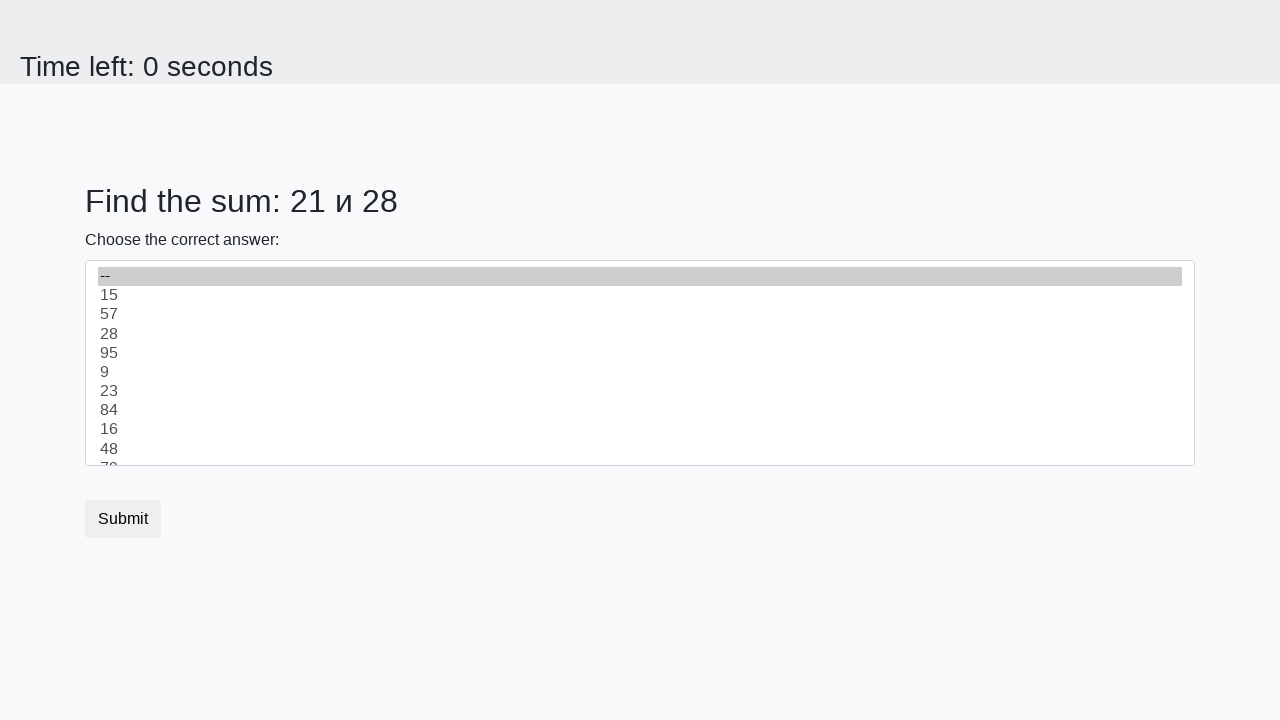

Read second number from #num2 element
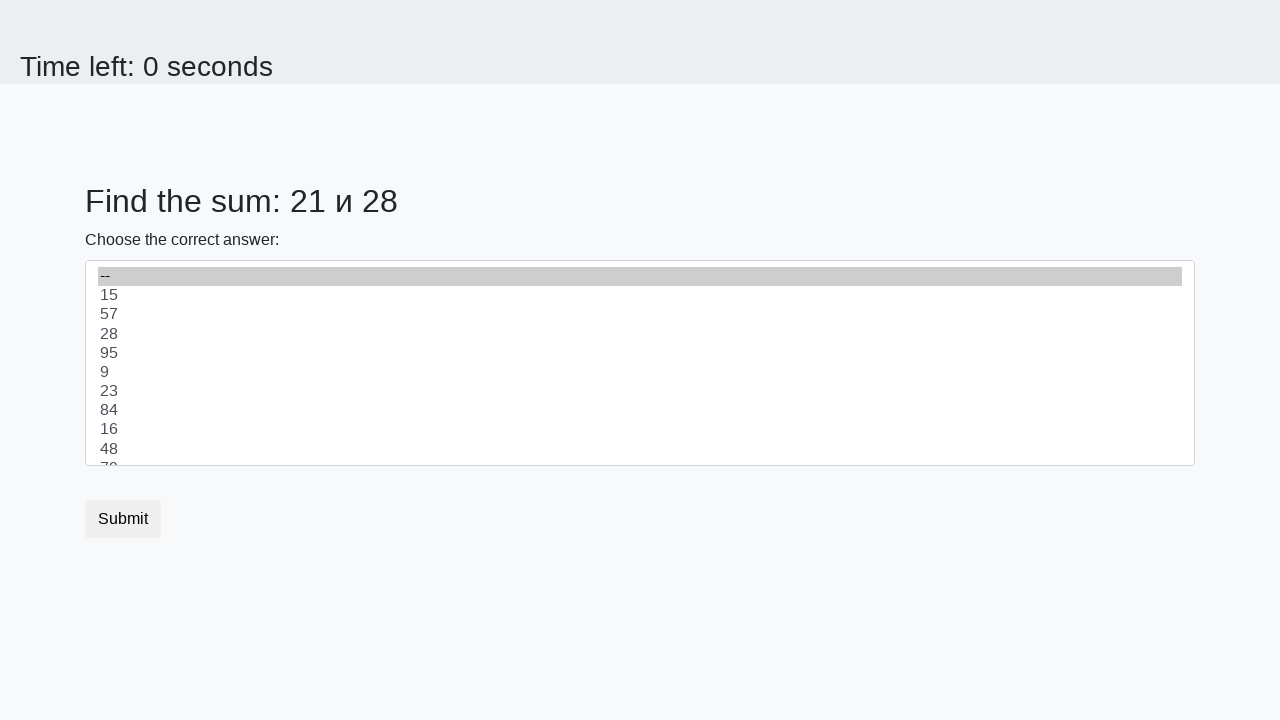

Calculated sum: 21 + 28 = 49
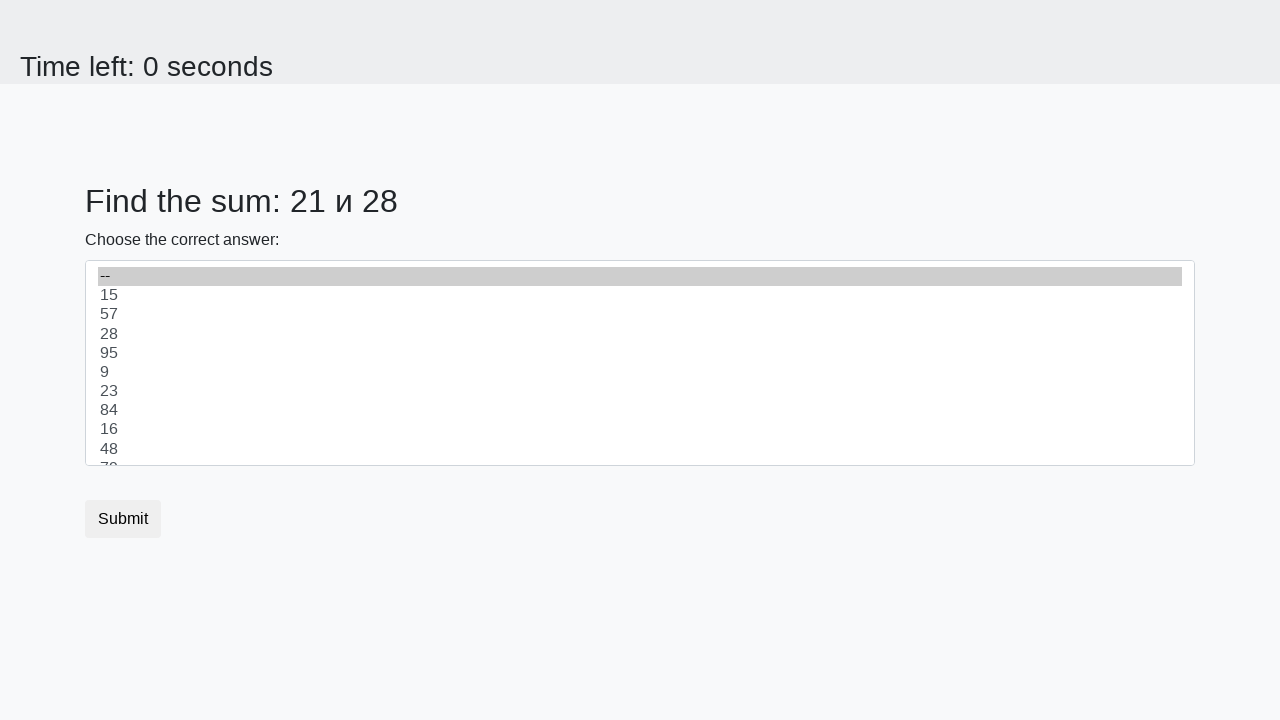

Selected sum value 49 from dropdown on select
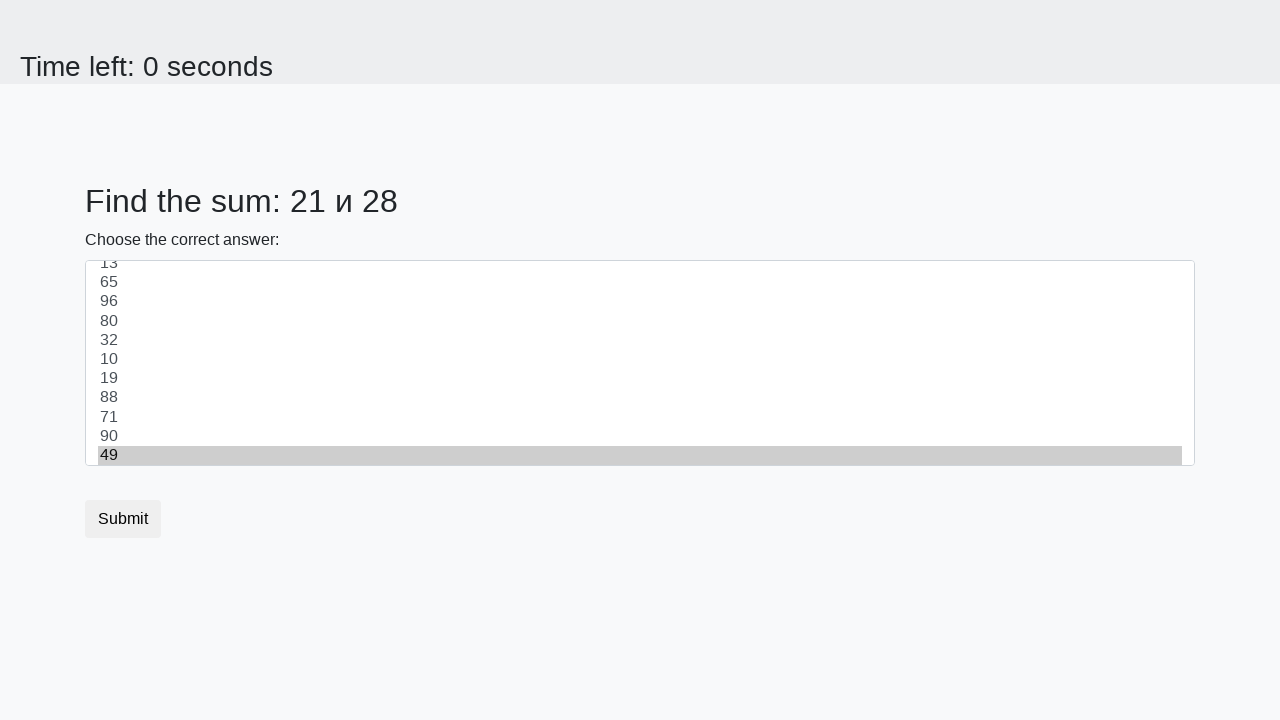

Clicked Submit button at (123, 519) on button.btn.btn-default
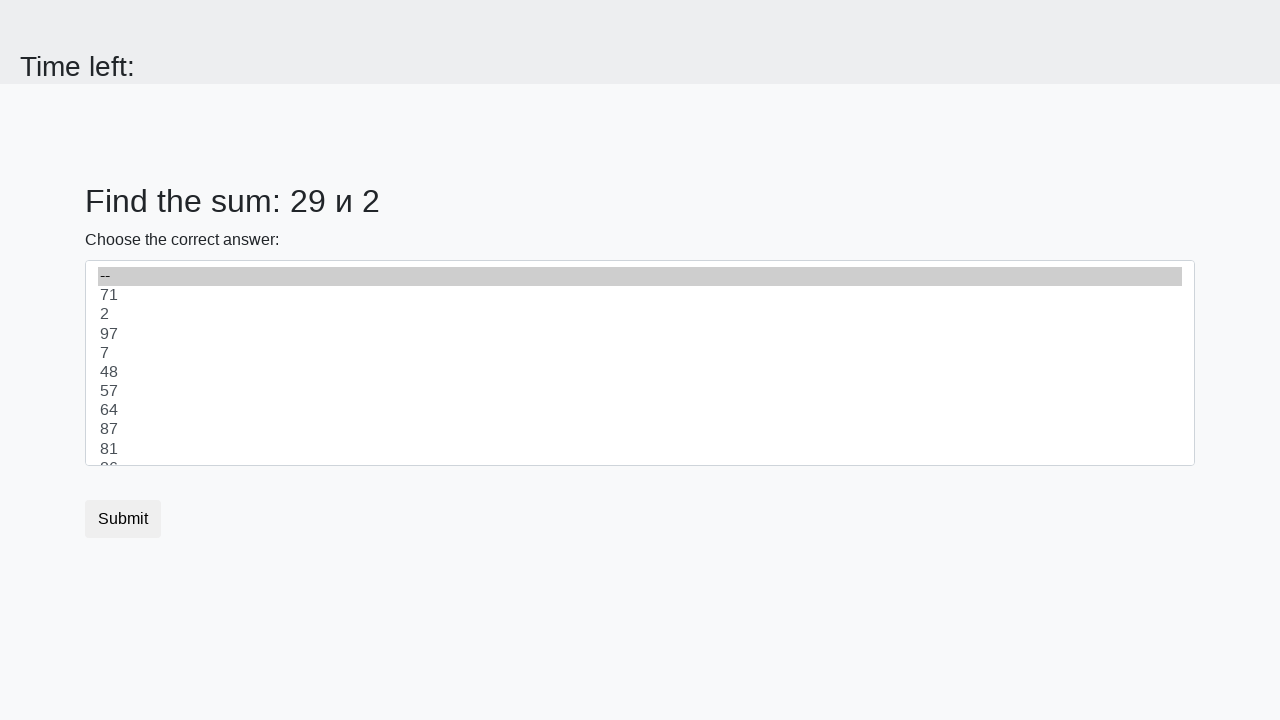

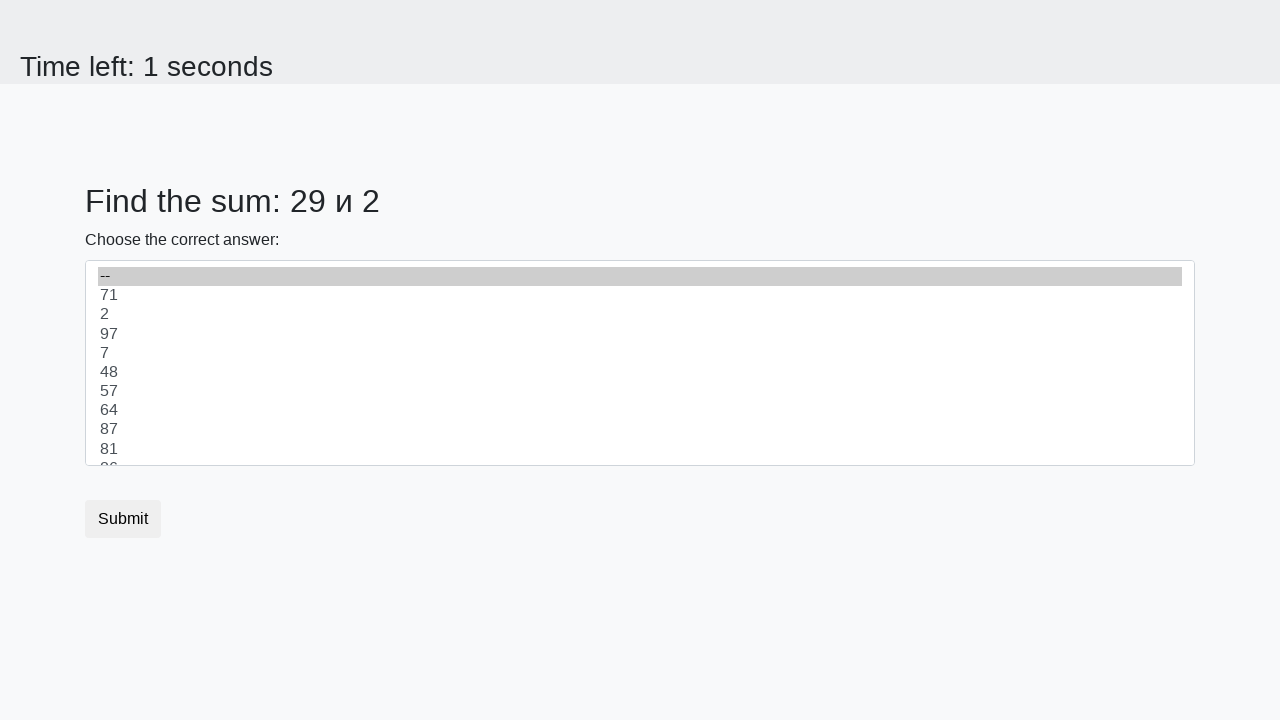